Tests marking all todo items as completed using the toggle all checkbox

Starting URL: https://demo.playwright.dev/todomvc

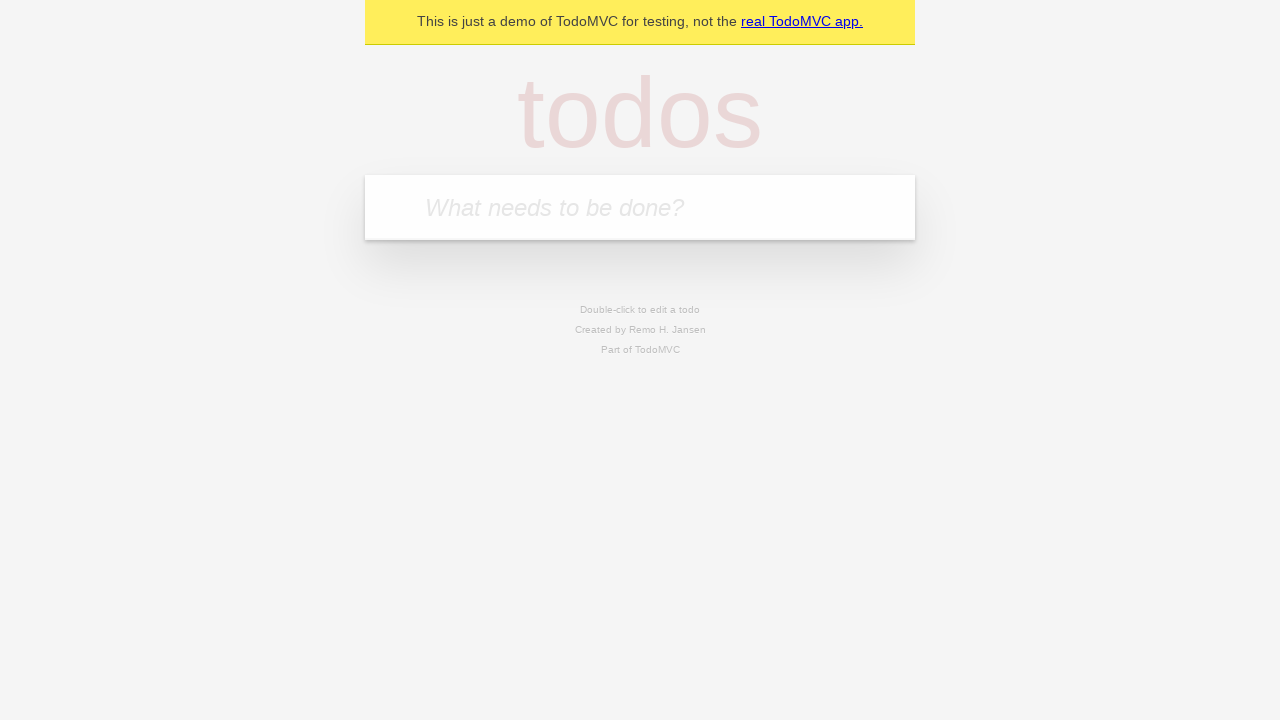

Filled todo input with 'buy some cheese' on internal:attr=[placeholder="What needs to be done?"i]
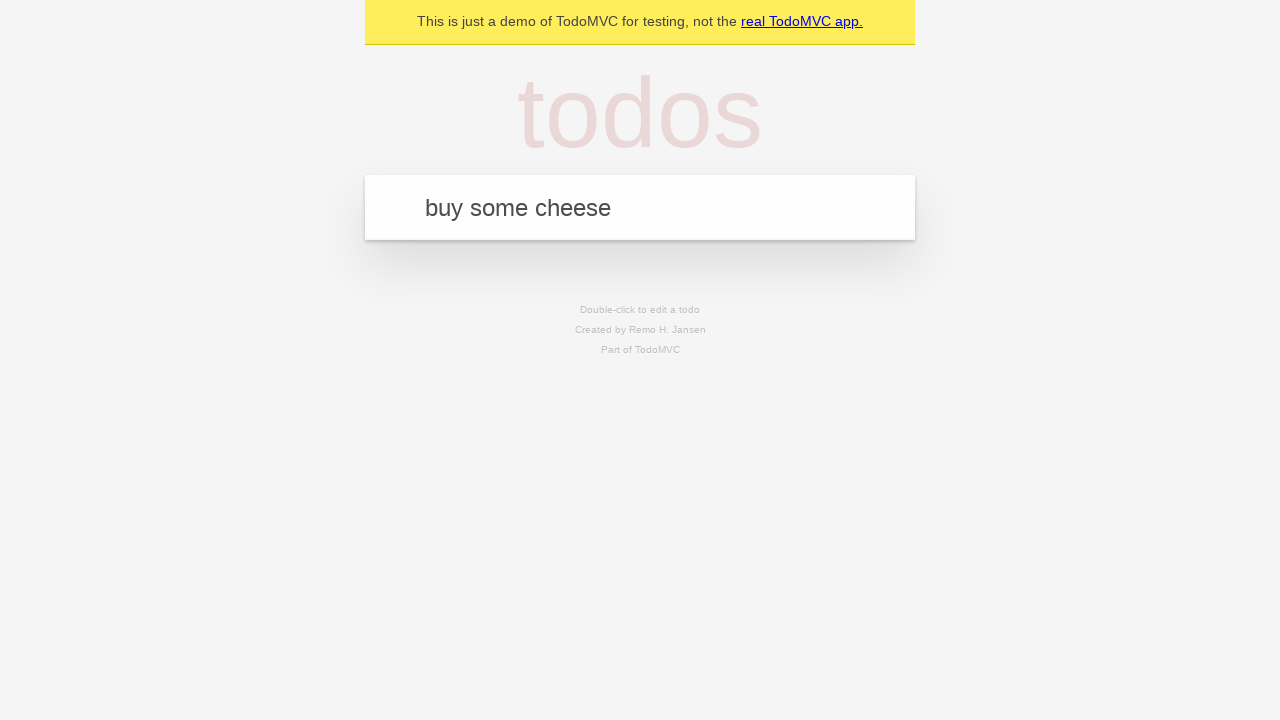

Pressed Enter to add todo 'buy some cheese' on internal:attr=[placeholder="What needs to be done?"i]
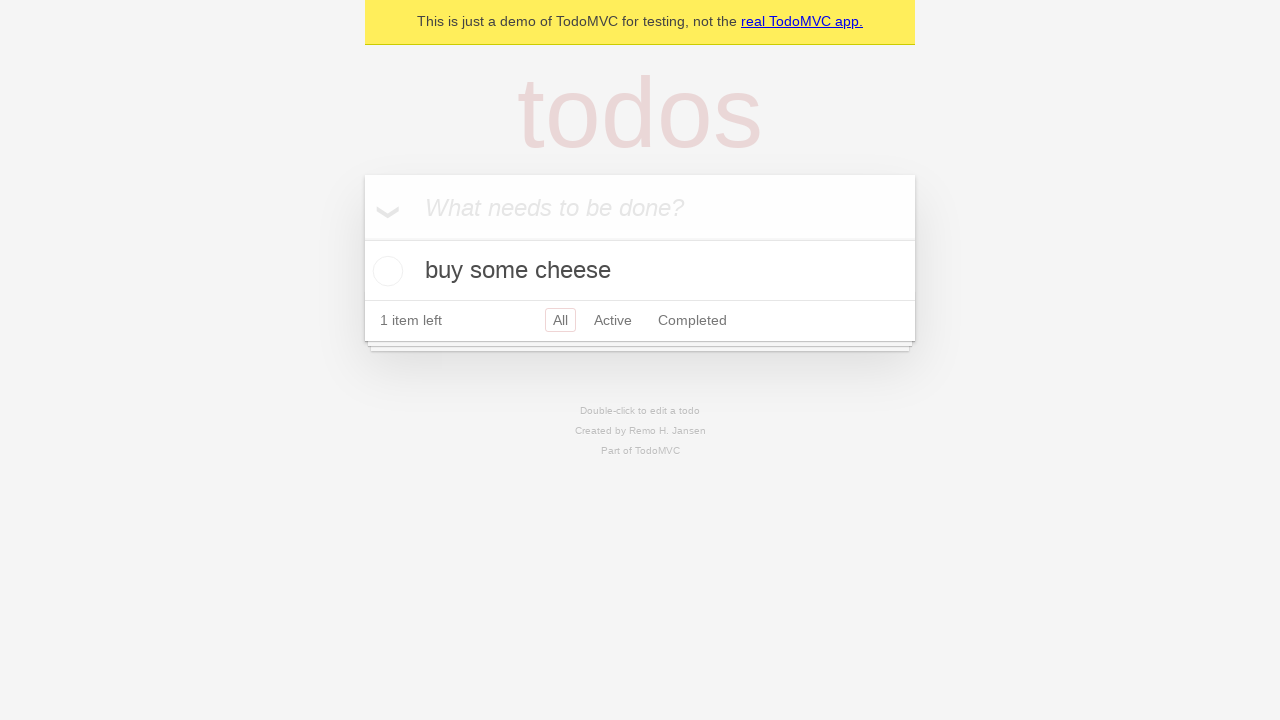

Filled todo input with 'feed the cat' on internal:attr=[placeholder="What needs to be done?"i]
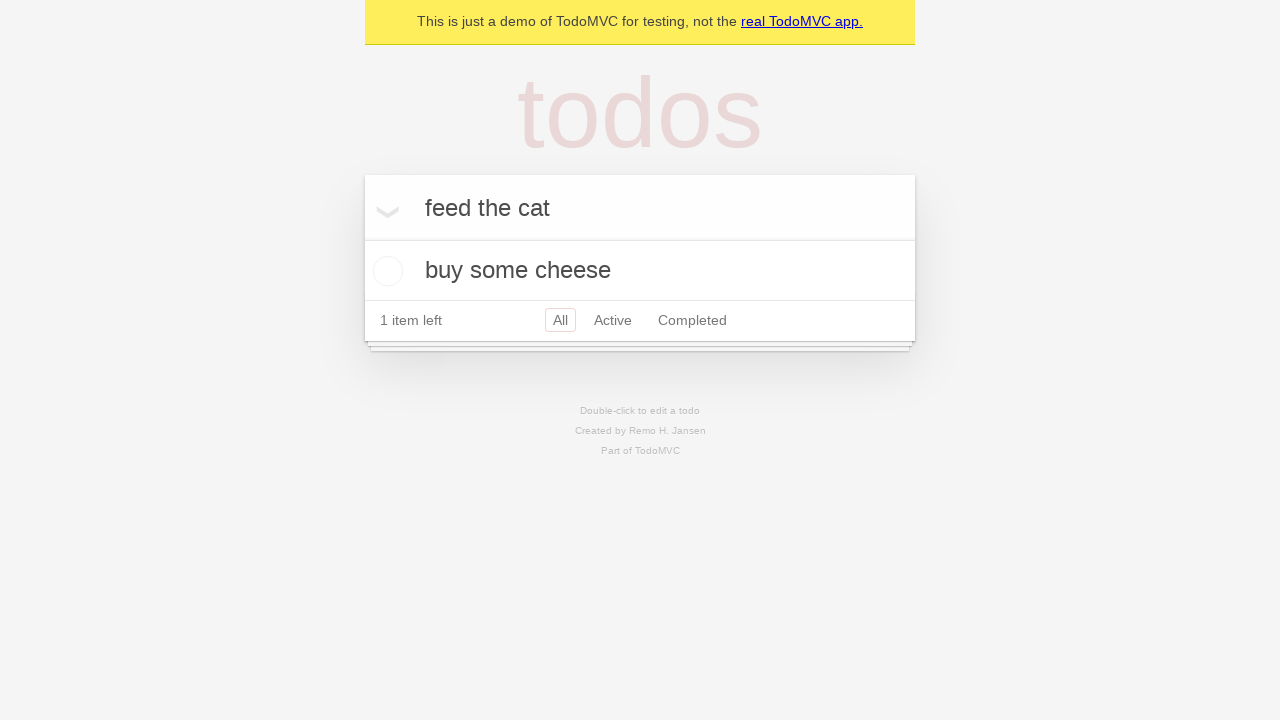

Pressed Enter to add todo 'feed the cat' on internal:attr=[placeholder="What needs to be done?"i]
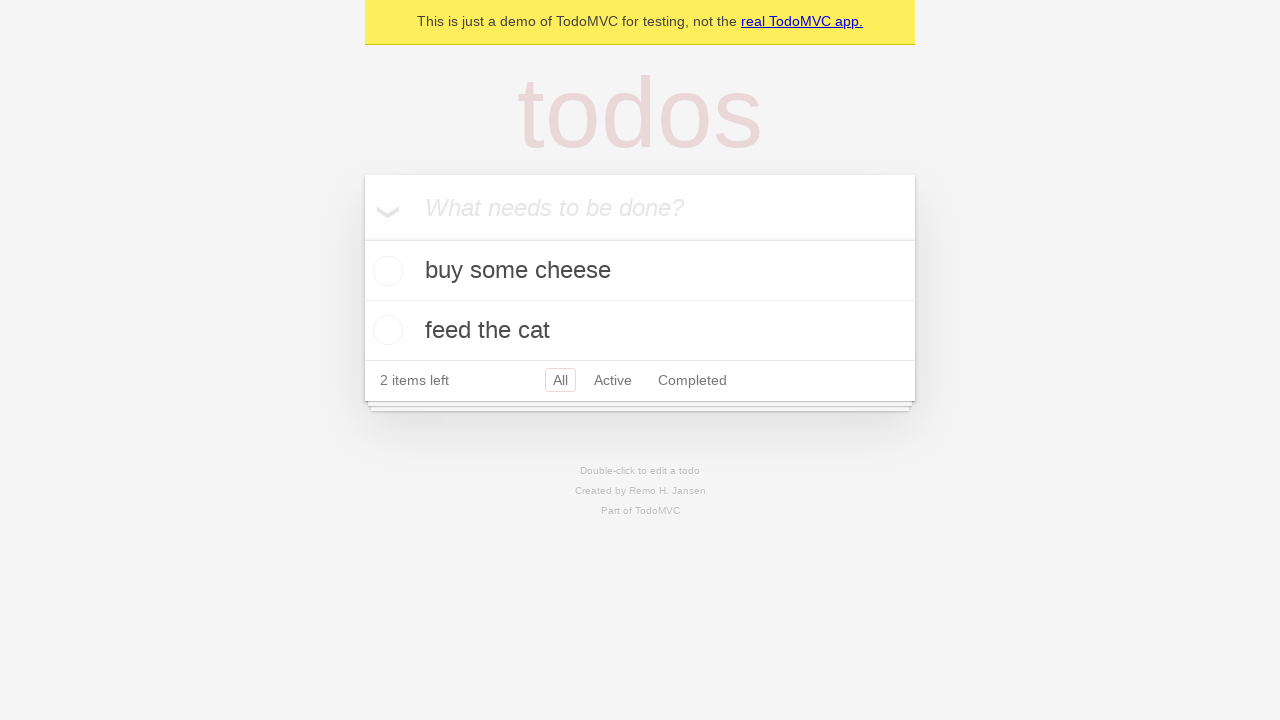

Filled todo input with 'book a doctors appointment' on internal:attr=[placeholder="What needs to be done?"i]
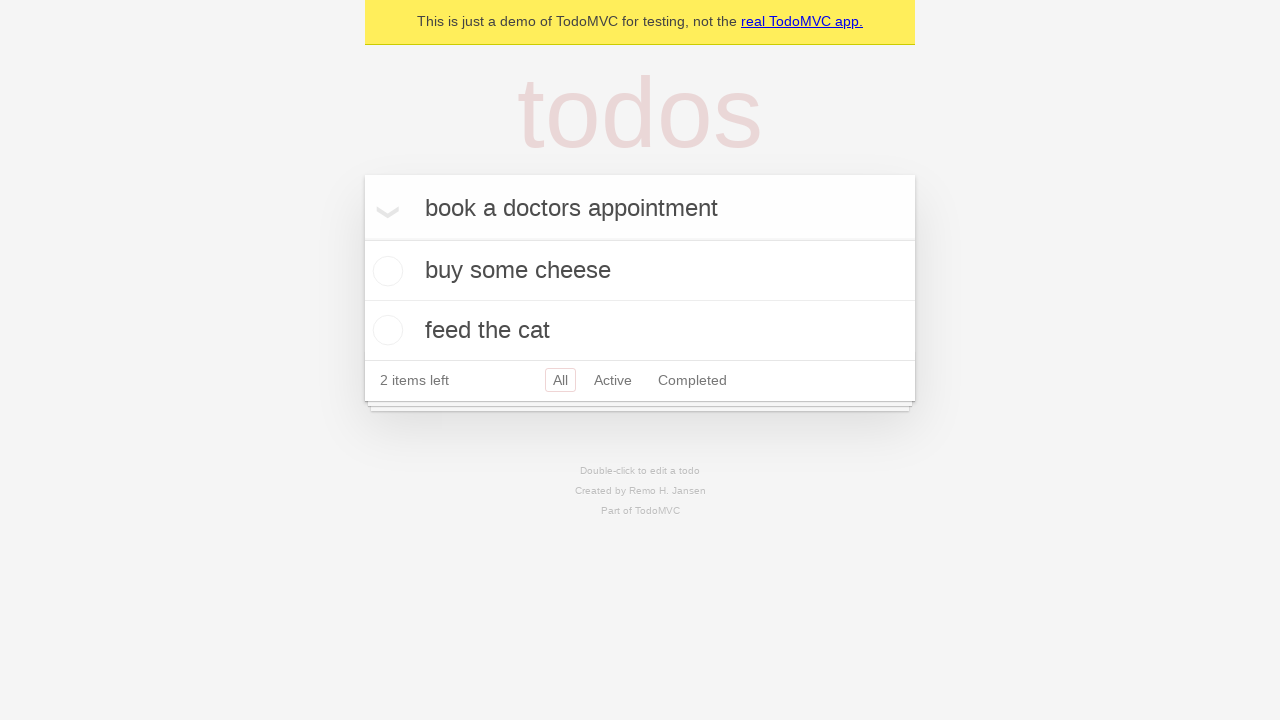

Pressed Enter to add todo 'book a doctors appointment' on internal:attr=[placeholder="What needs to be done?"i]
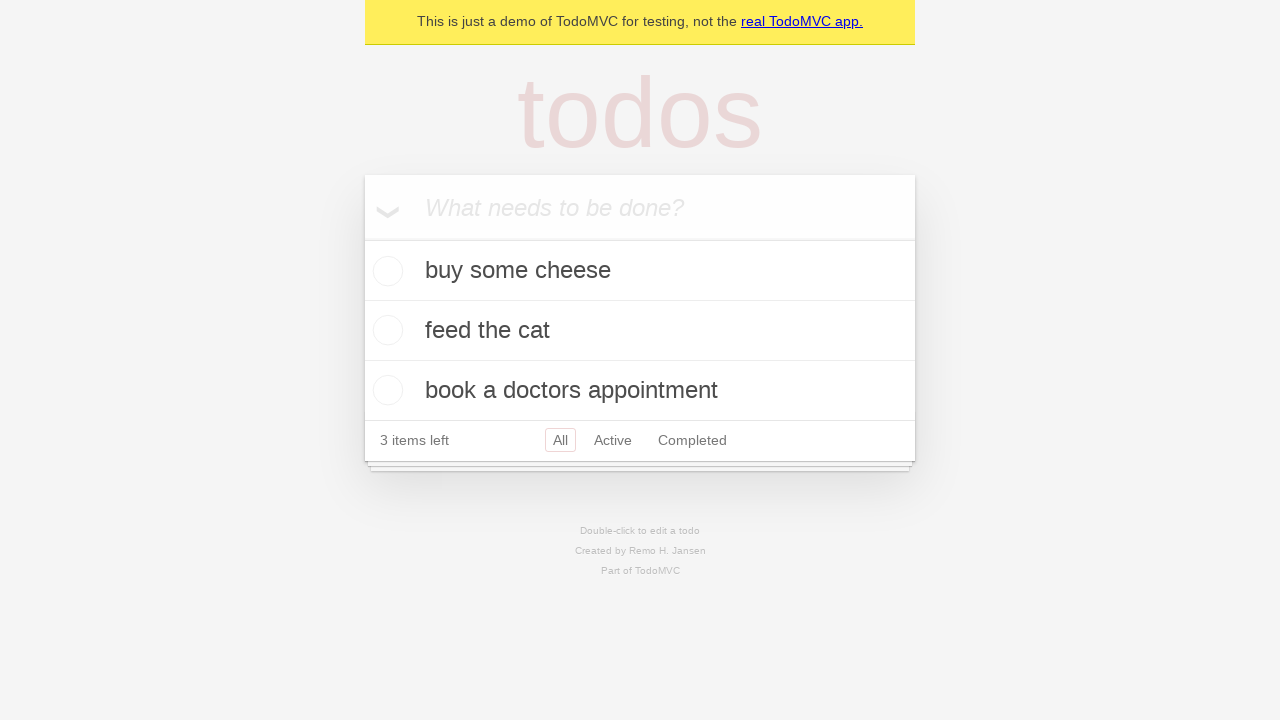

Waited for all 3 todos to be added to the list
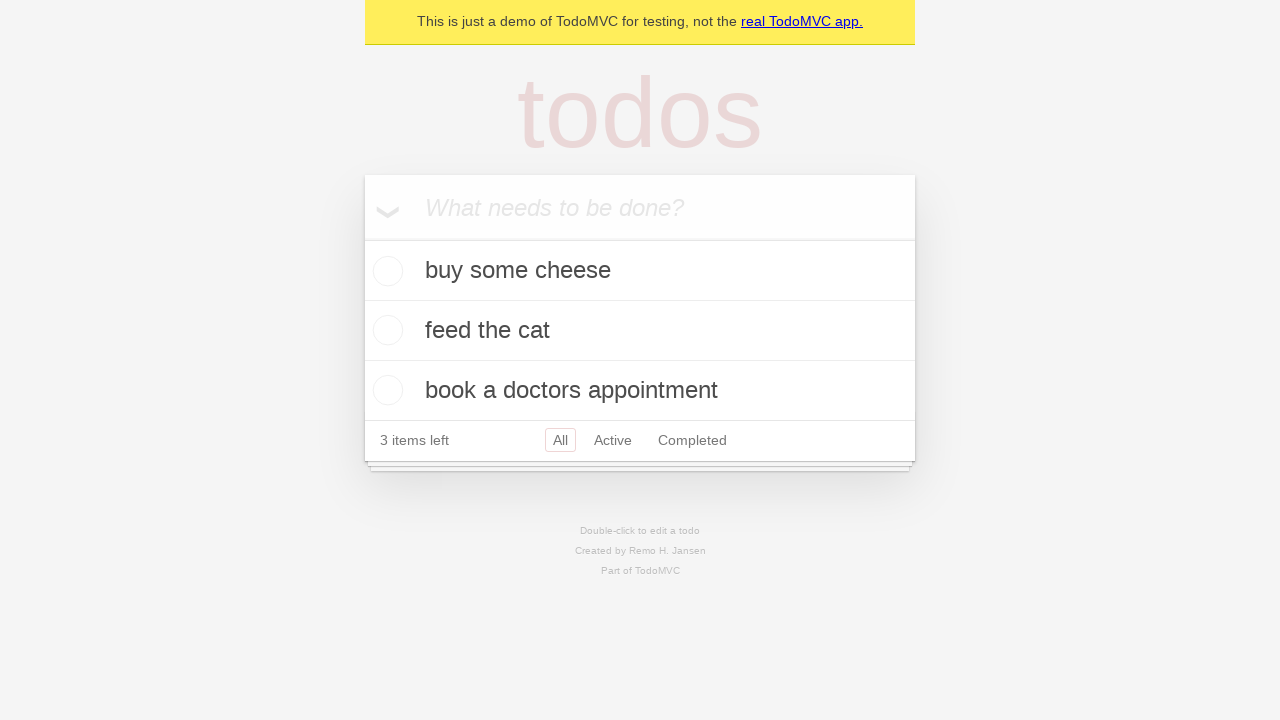

Clicked 'Mark all as complete' checkbox at (362, 238) on internal:label="Mark all as complete"i
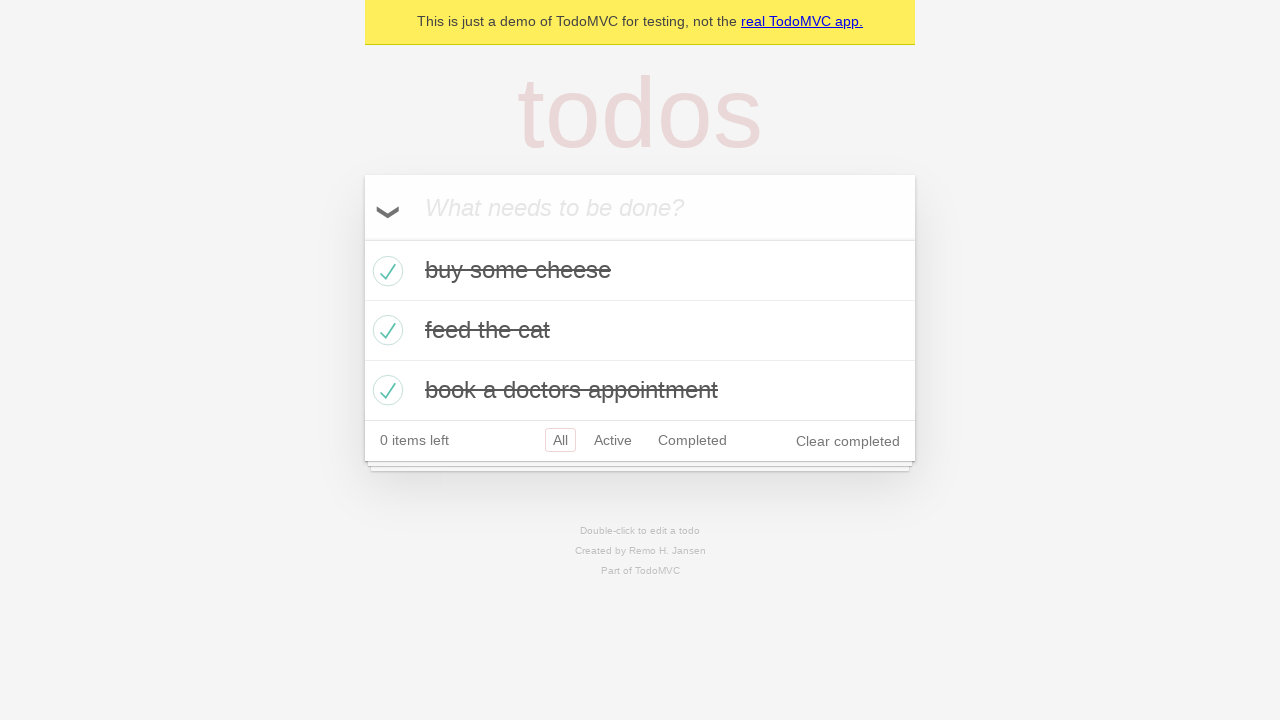

Waited for all todos to be marked as completed
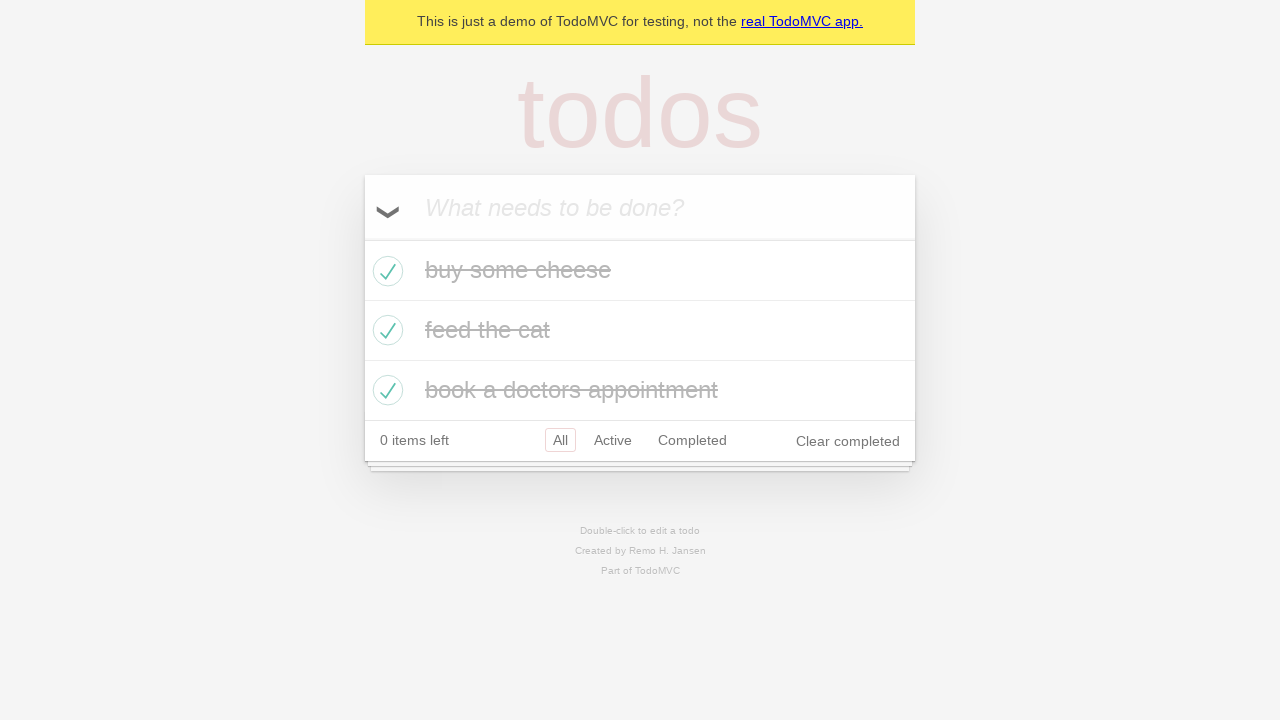

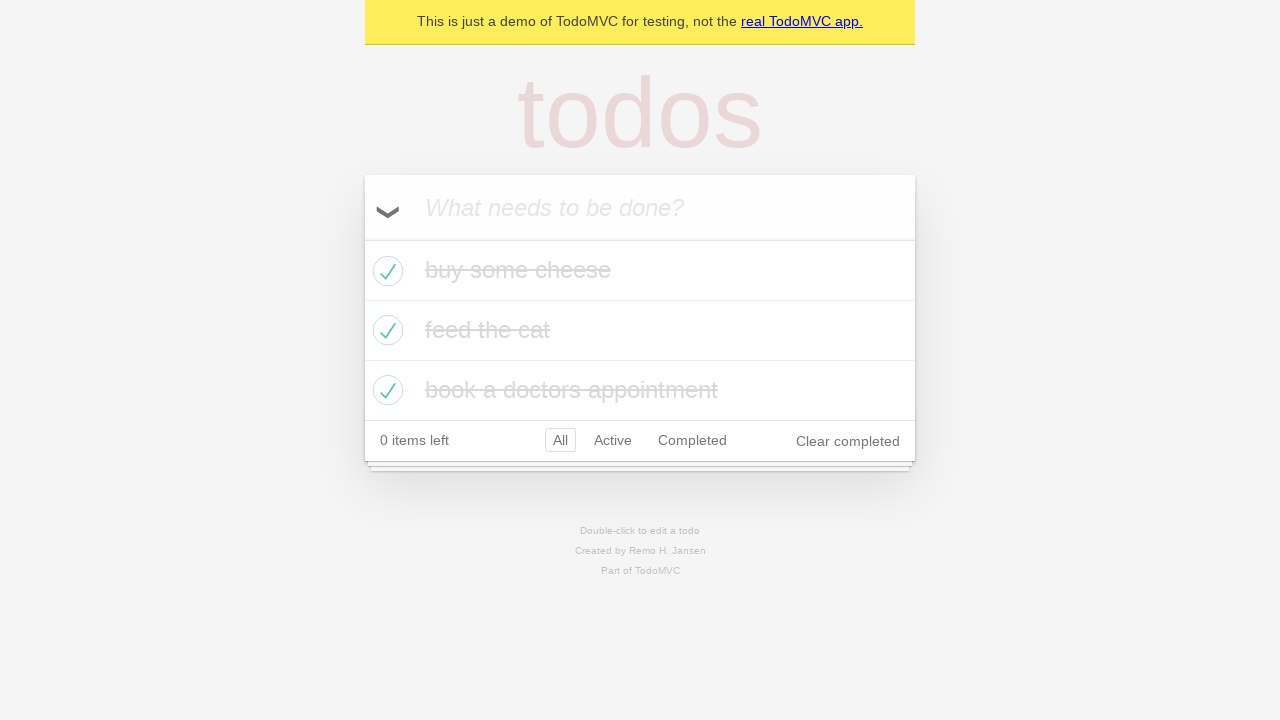